Tests navigation between pages and form validation by clicking submit without entering credentials to verify error message display

Starting URL: http://zero.webappsecurity.com/

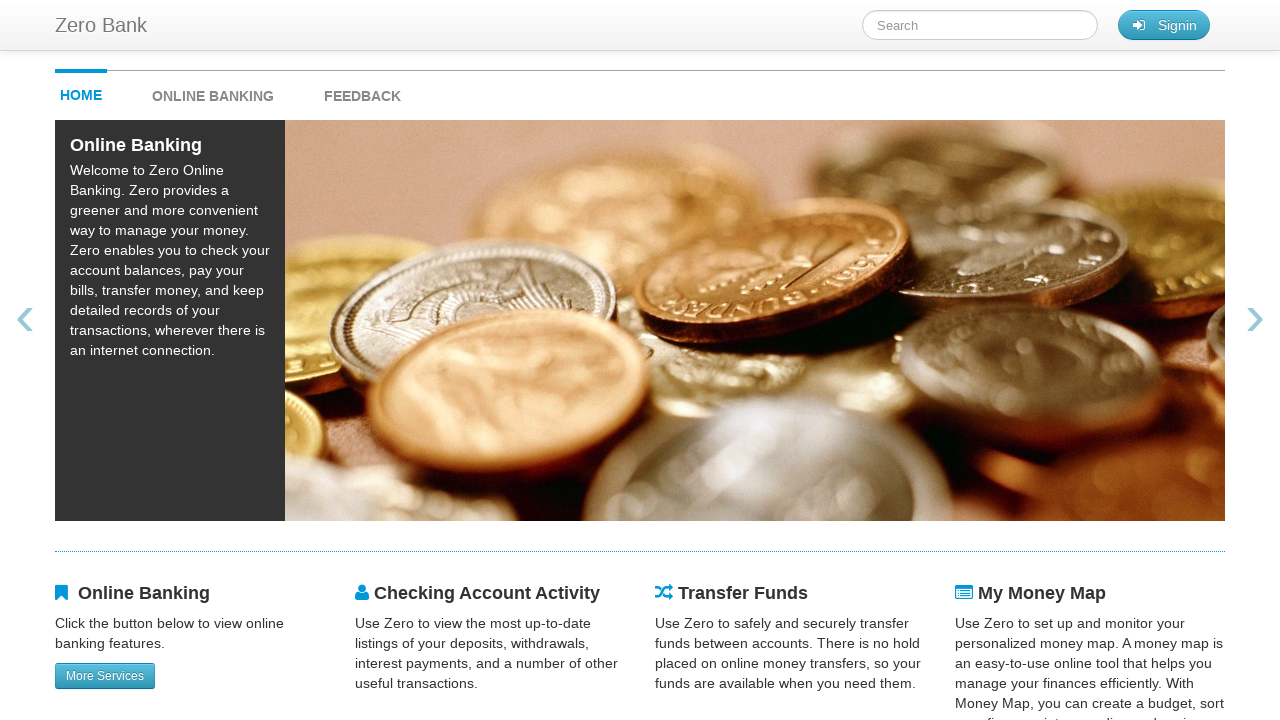

Retrieved text content from money map link
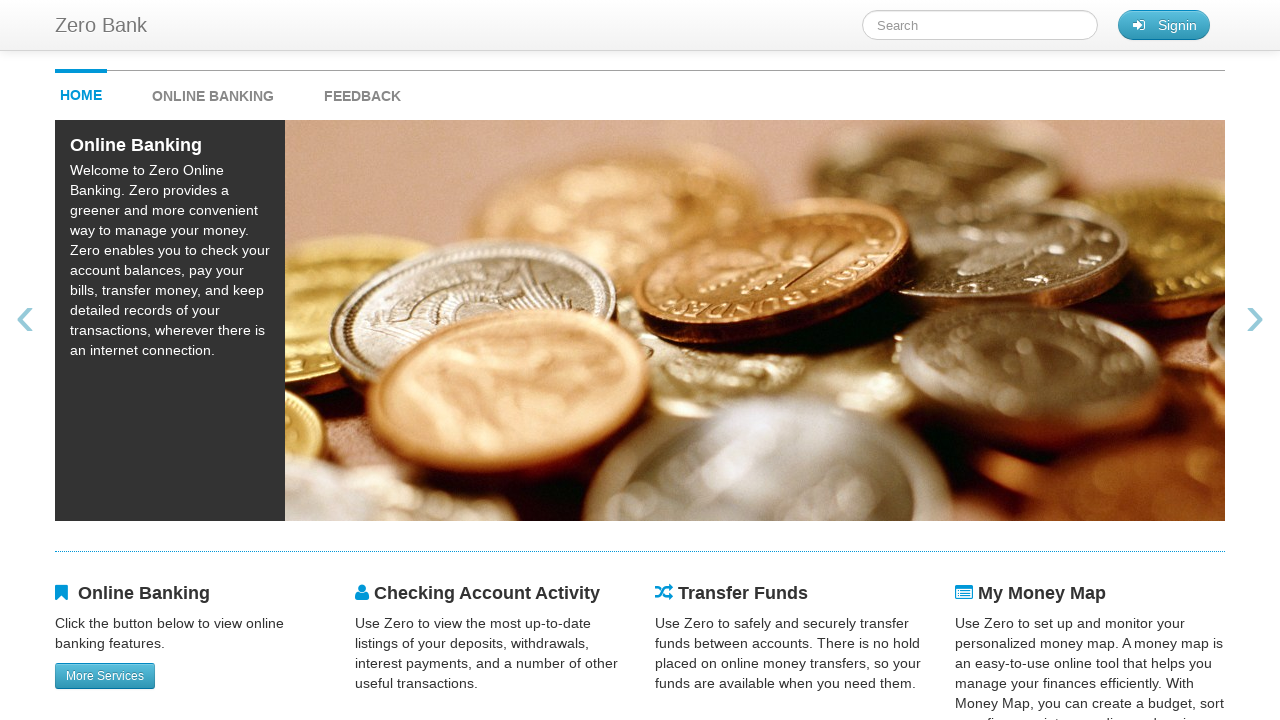

Navigated to login page
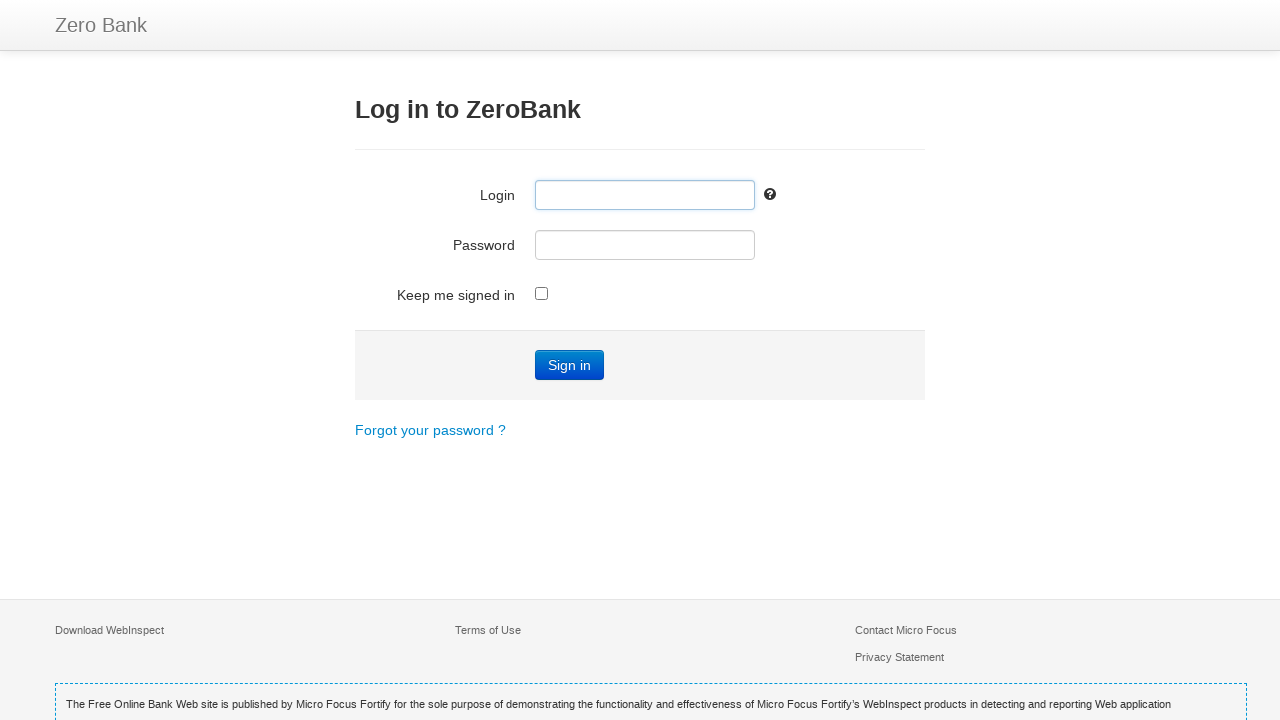

Clicked submit button without entering credentials to trigger form validation at (570, 365) on input[name='submit']
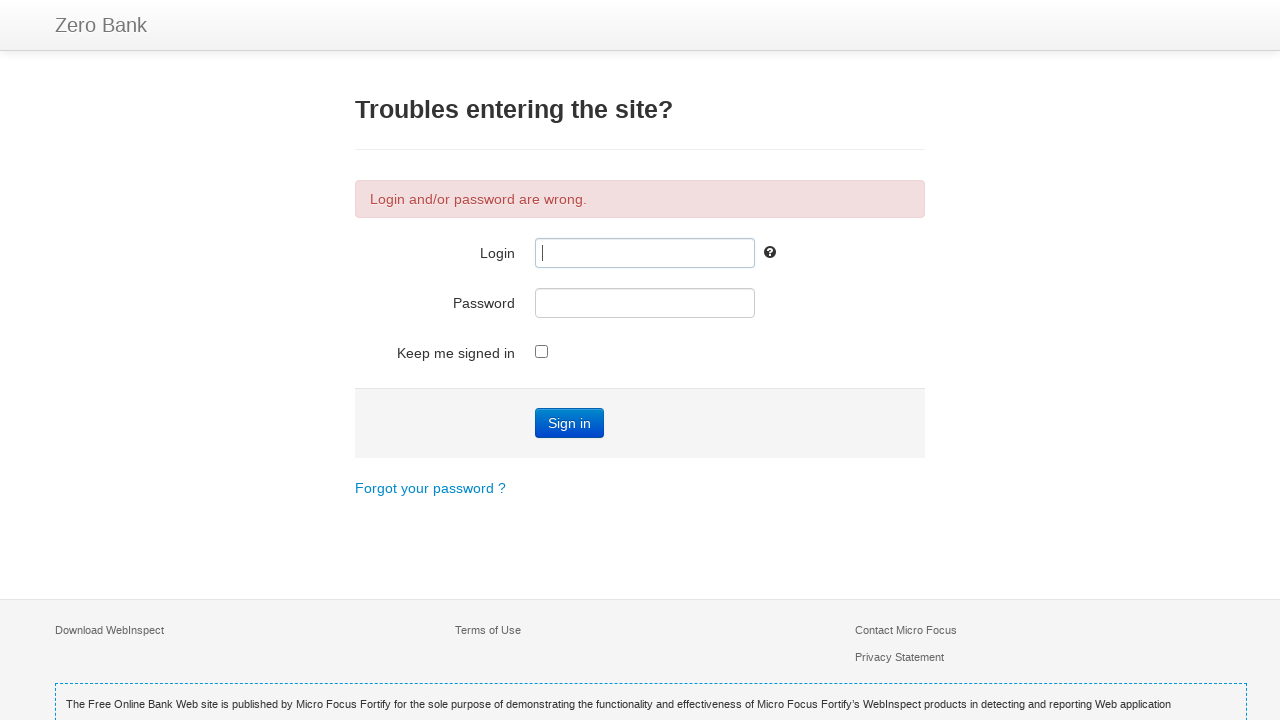

Retrieved error message from login form
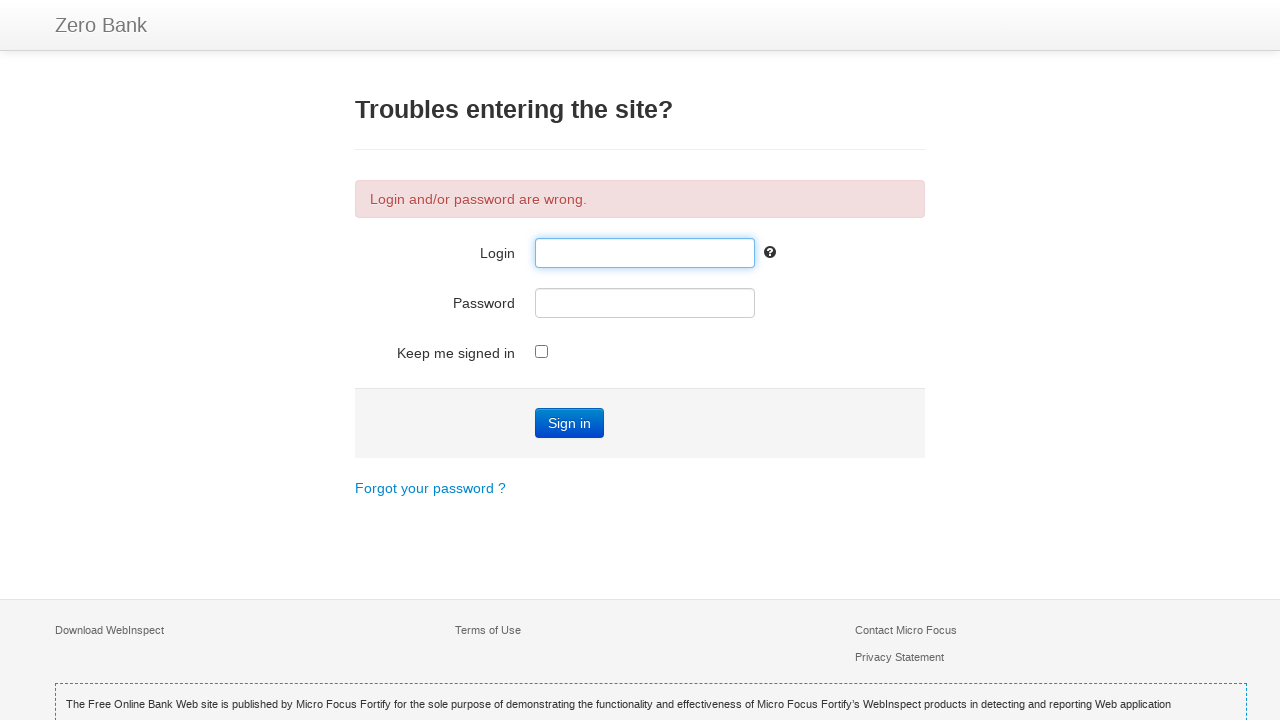

Located password input field
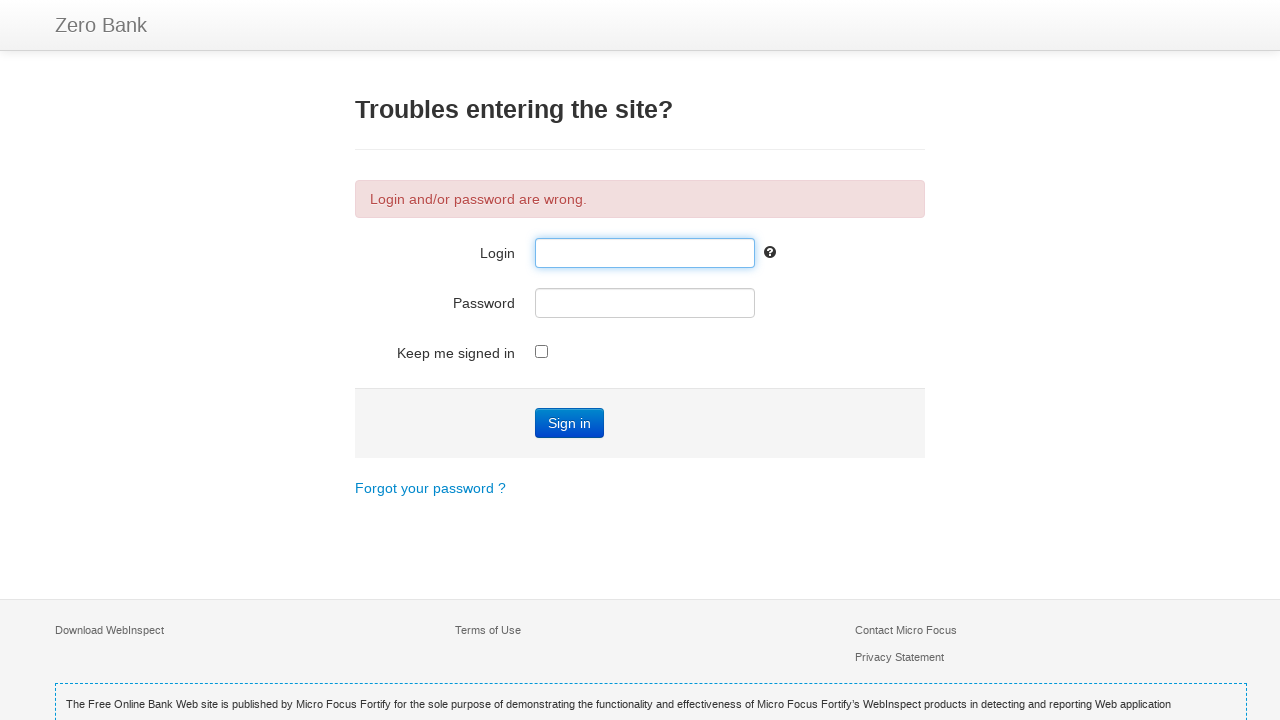

Retrieved type attribute from password field
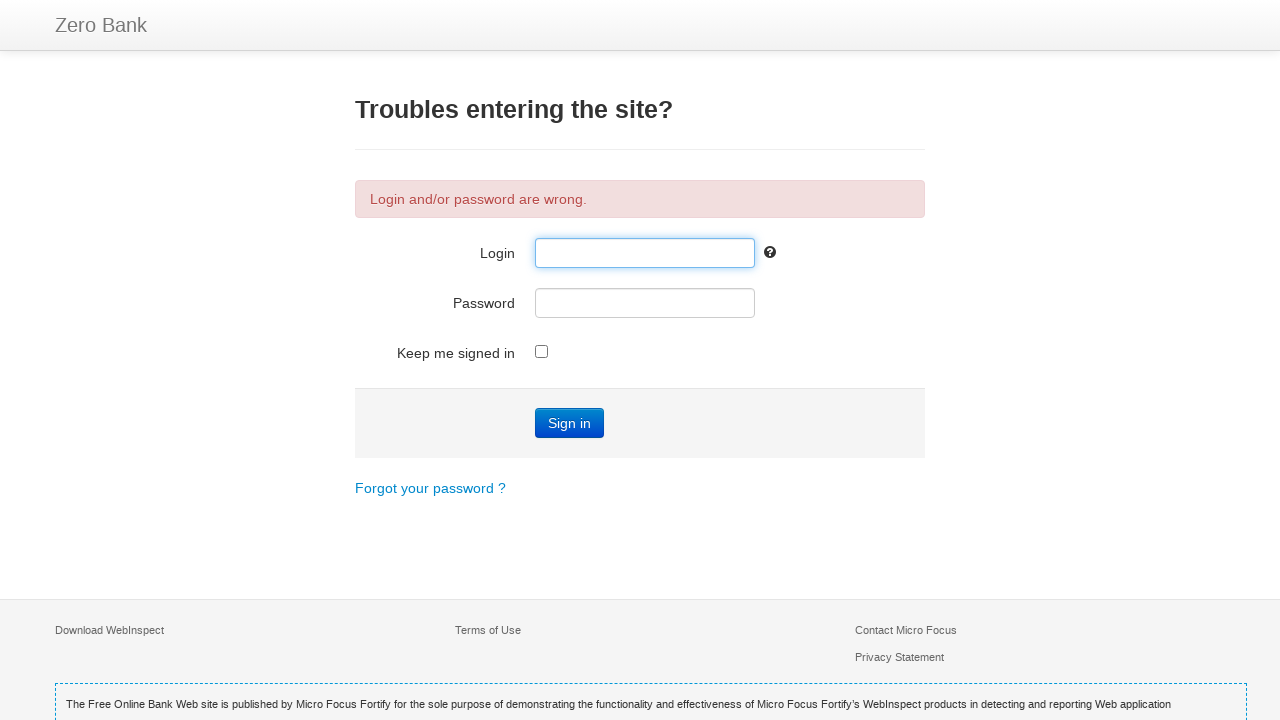

Retrieved class attribute from password field
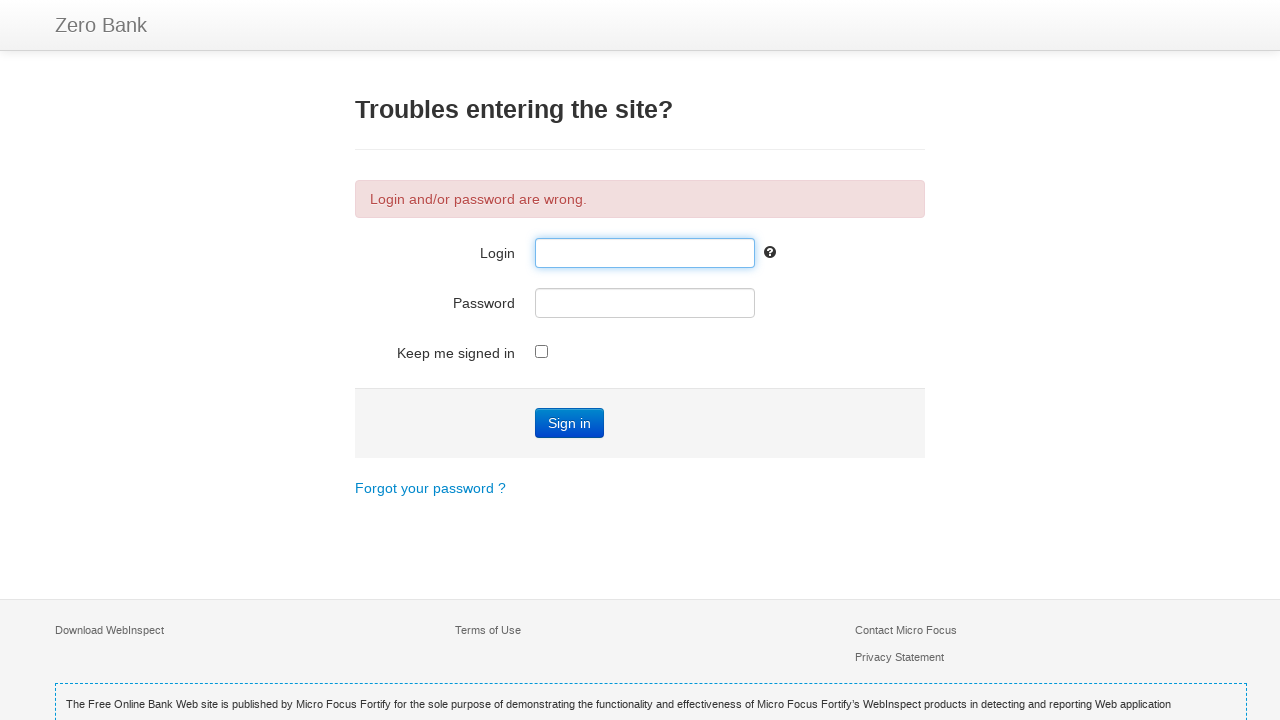

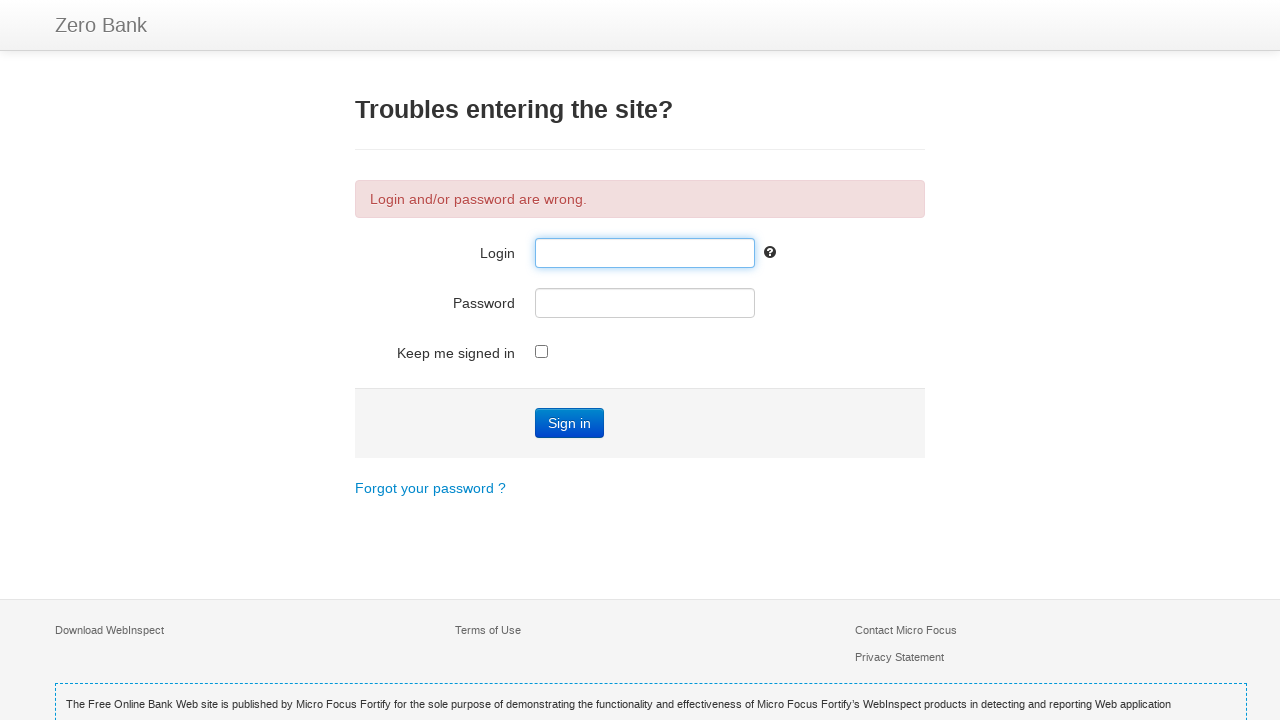